Tests sorting functionality of DUES column in the second table by clicking the column header

Starting URL: http://the-internet.herokuapp.com/tables

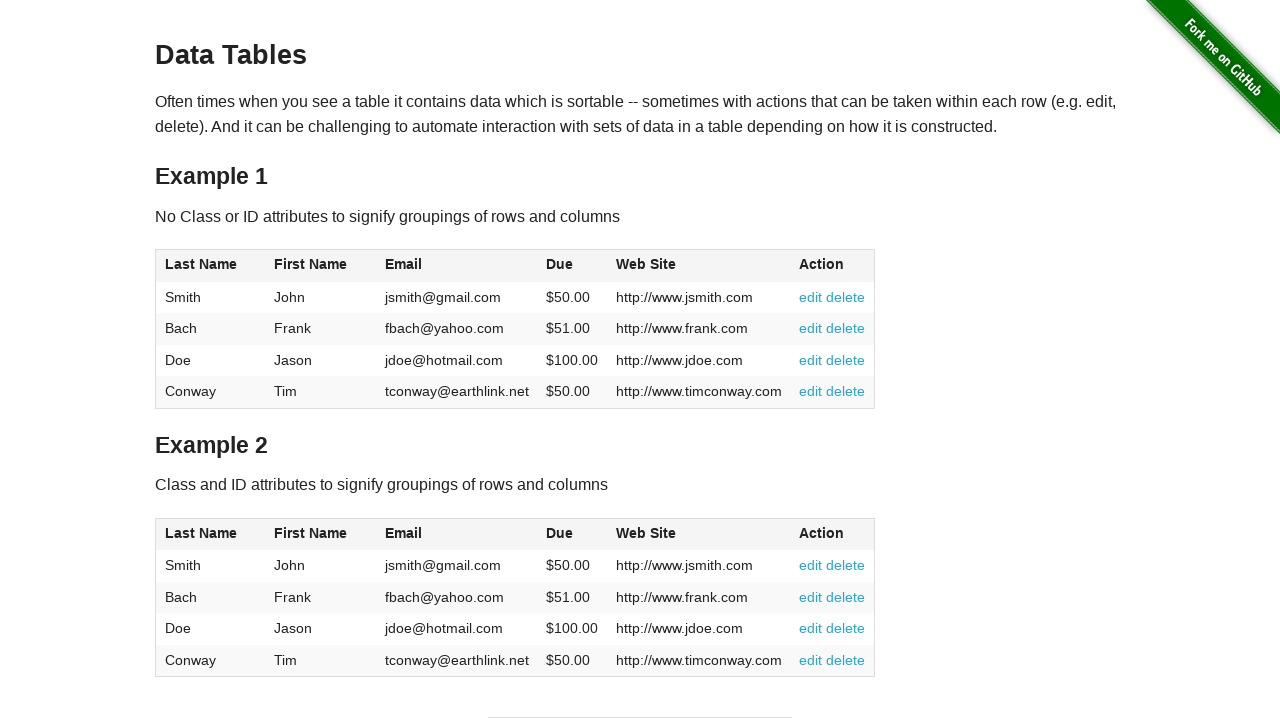

Clicked DUES column header in second table to sort at (560, 533) on #table2 thead .dues
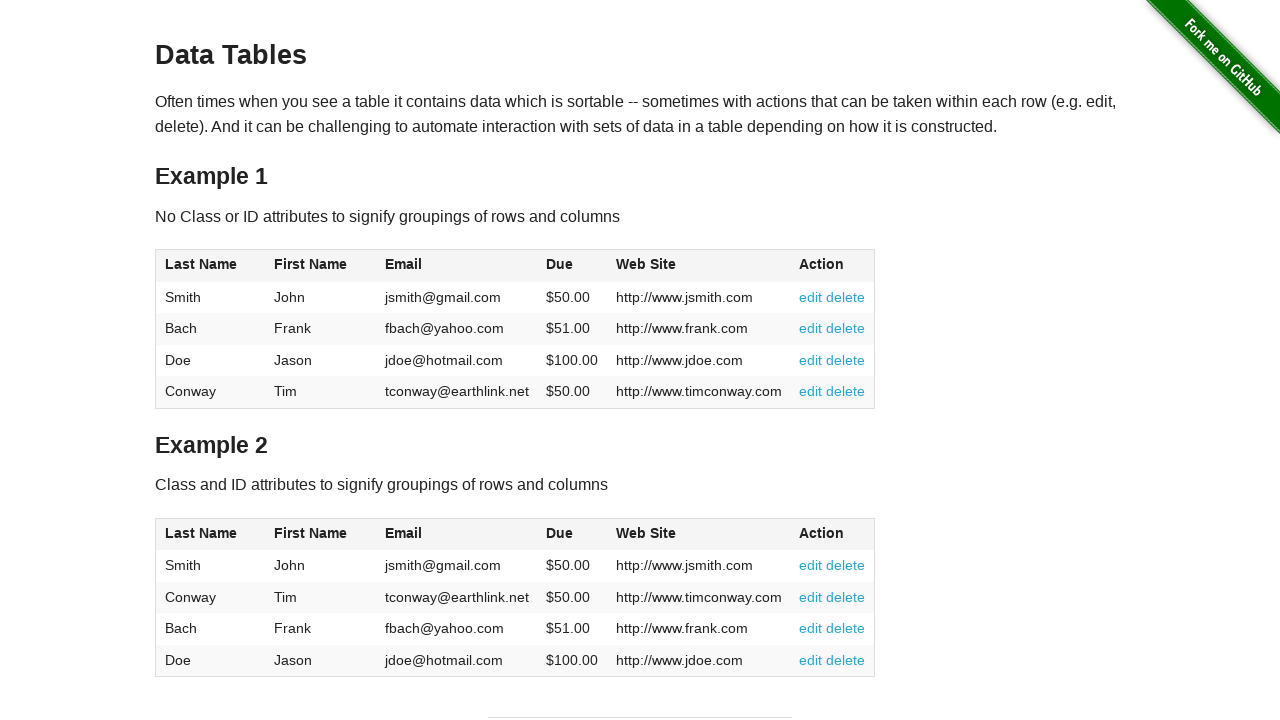

Second table updated after sorting by DUES column
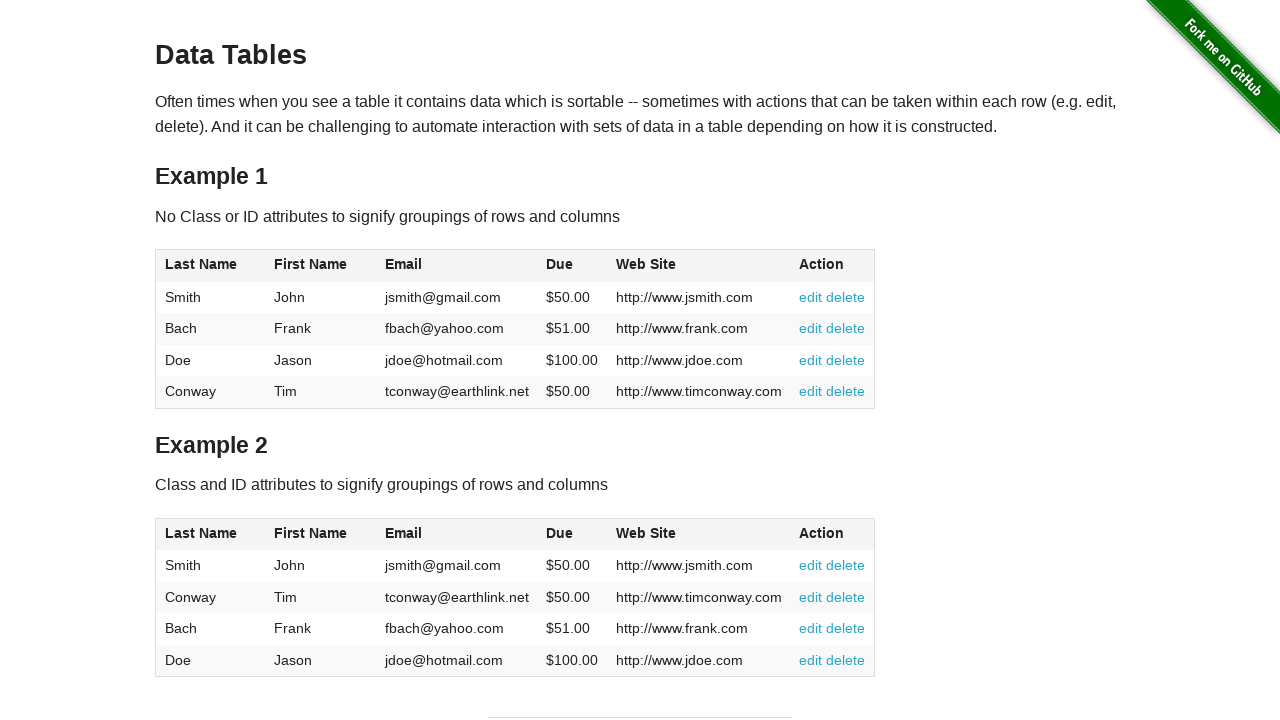

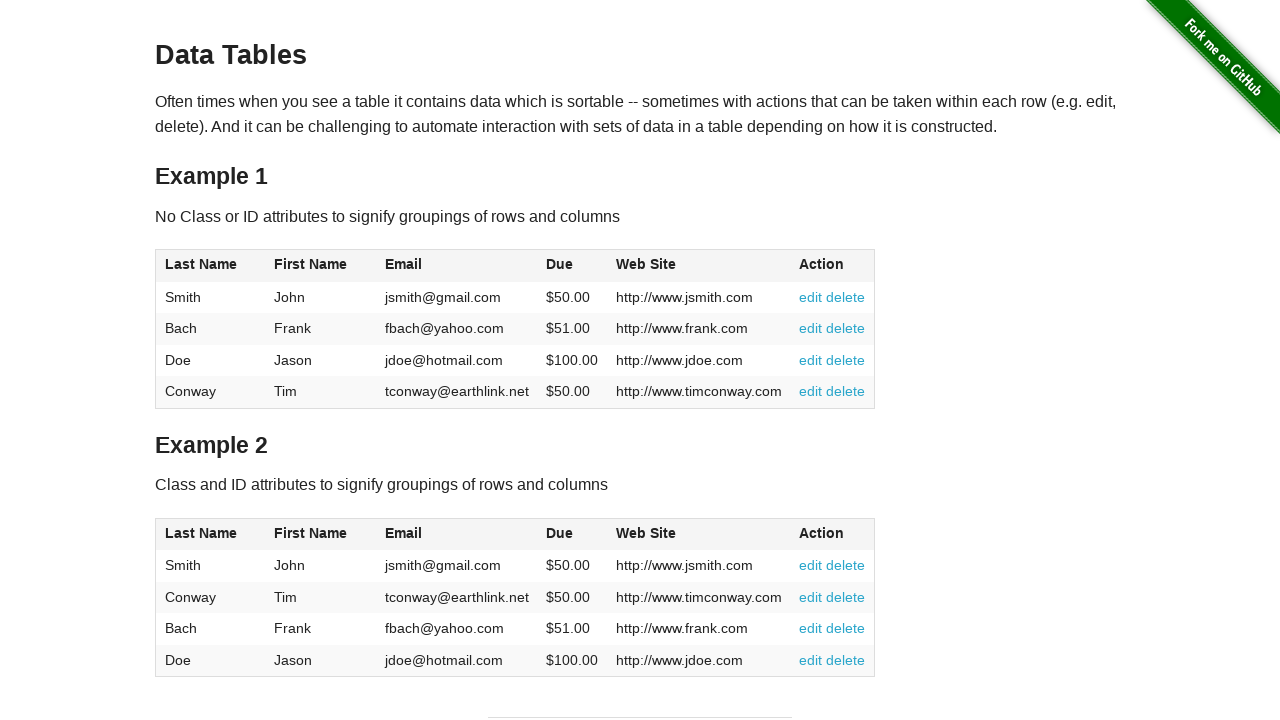